Checks for session timeout or expiry indicators on the GitHub homepage by looking for specific text or elements that indicate an expired session.

Starting URL: https://github.com

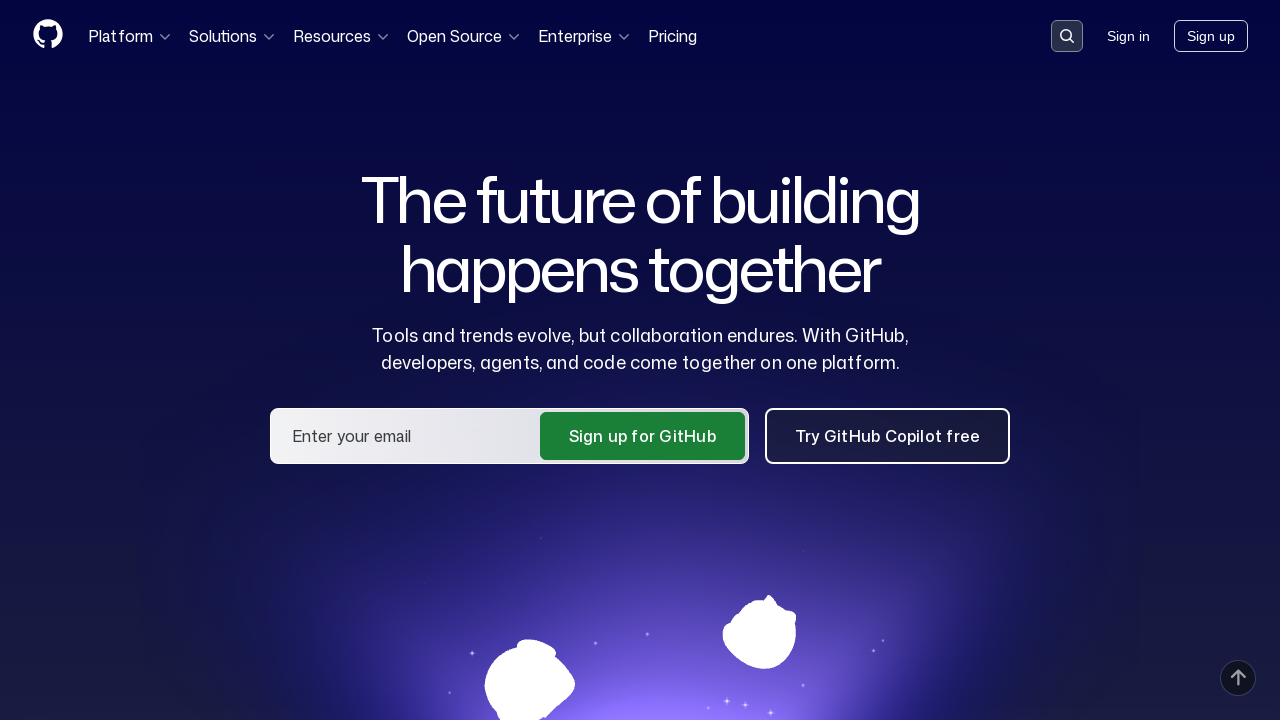

Navigated to GitHub homepage
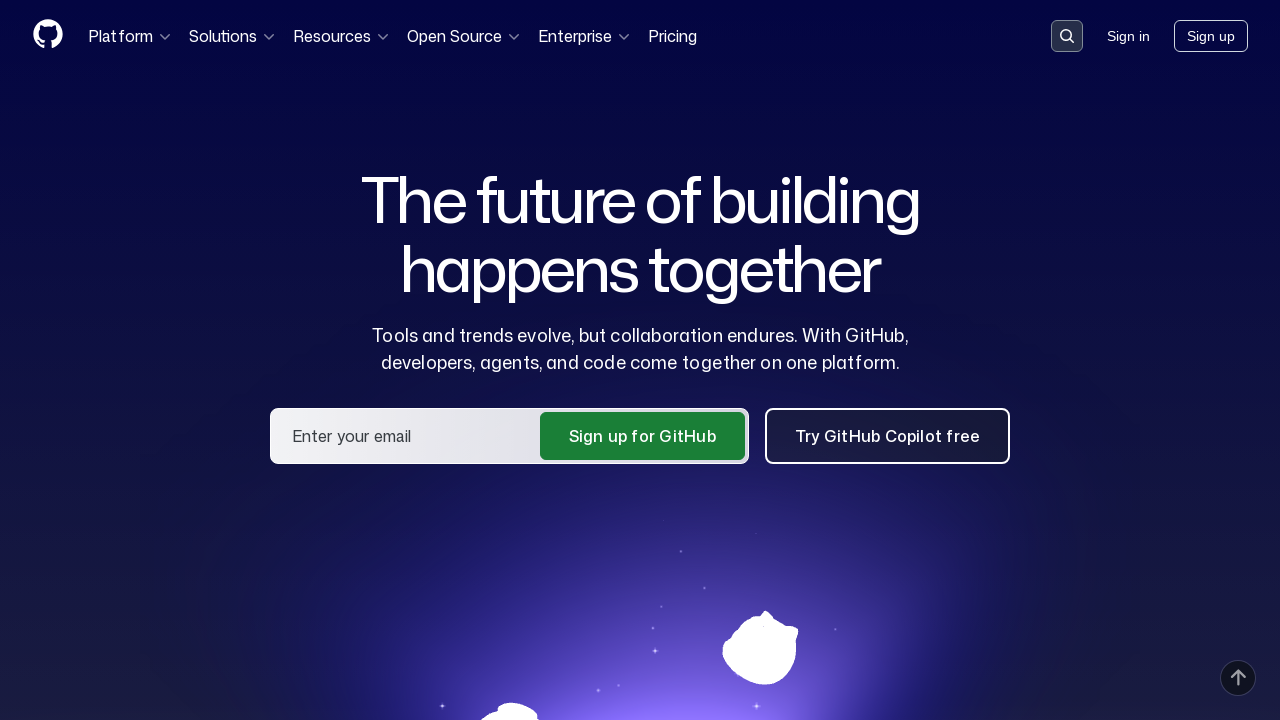

Verified no session expiry indicators present on GitHub homepage
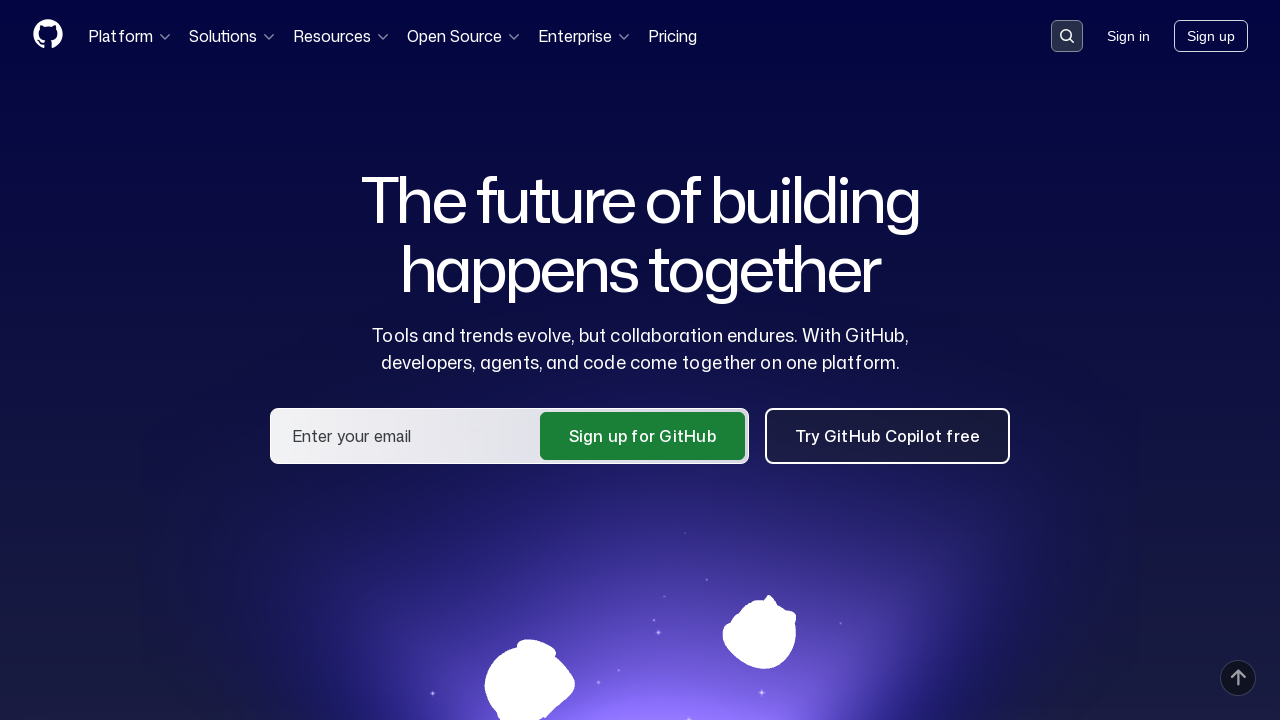

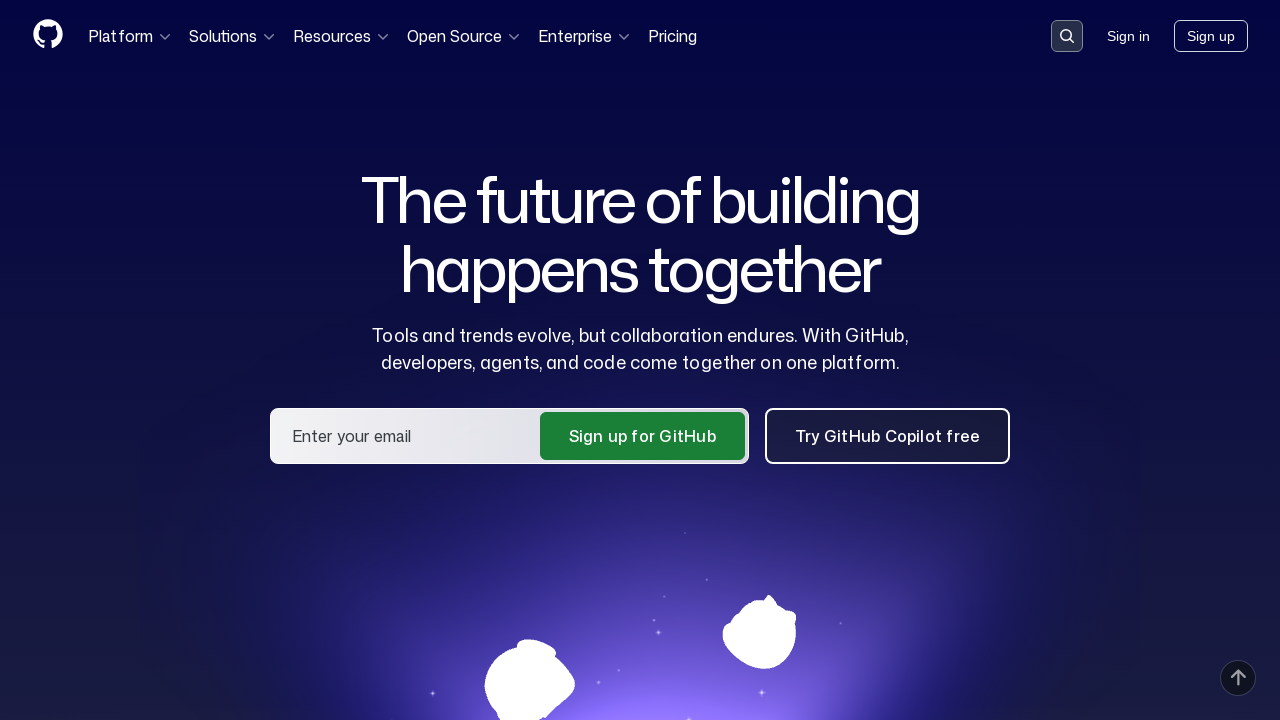